Tests the forgot password functionality on a practice website by clicking the "Forgot your password?" link, then clicking the reset password button, and verifying that an info message with the password is displayed.

Starting URL: https://rahulshettyacademy.com/locatorspractice/

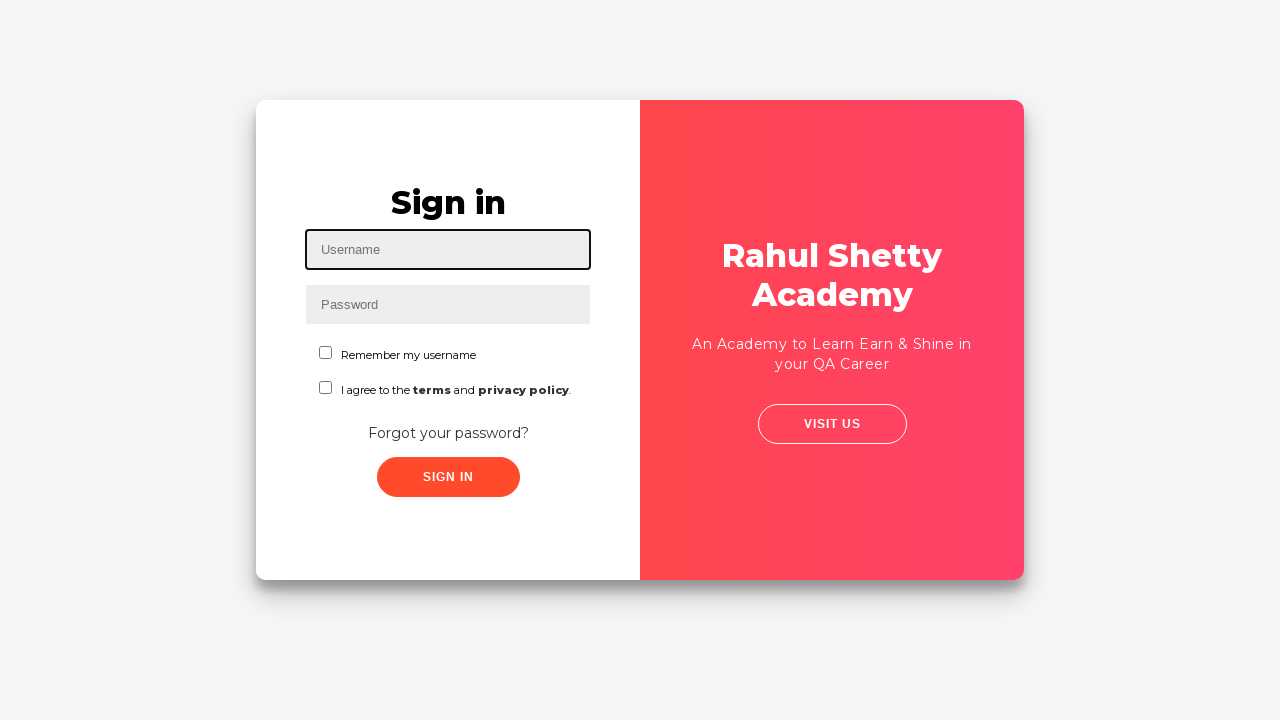

Verified correct page URL loaded
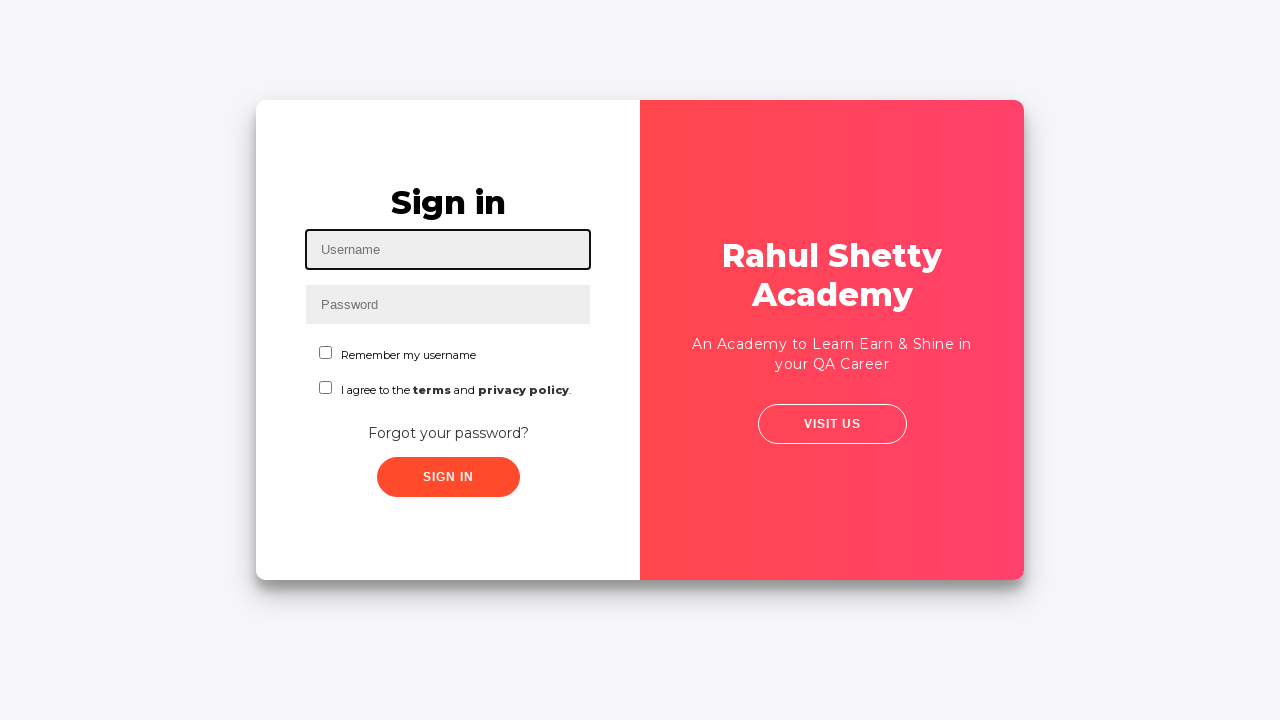

Clicked 'Forgot your password?' link at (448, 433) on text=Forgot your password?
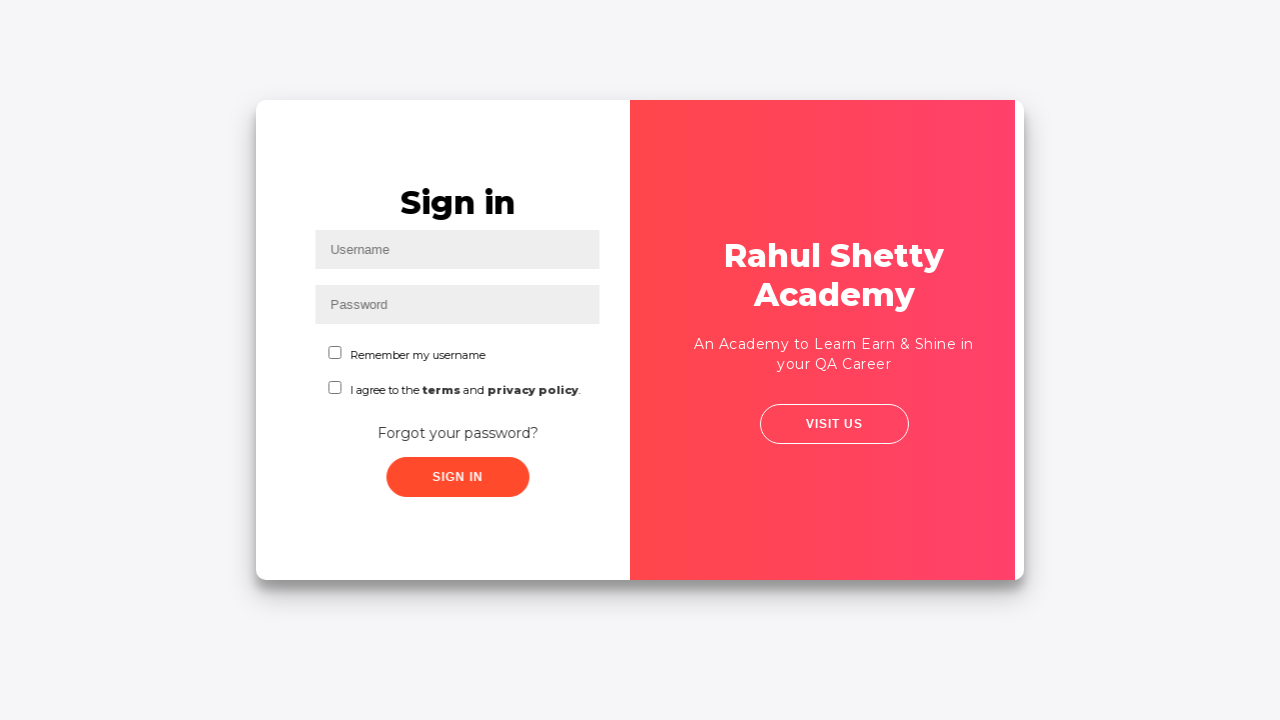

Waited for forgot password form to appear
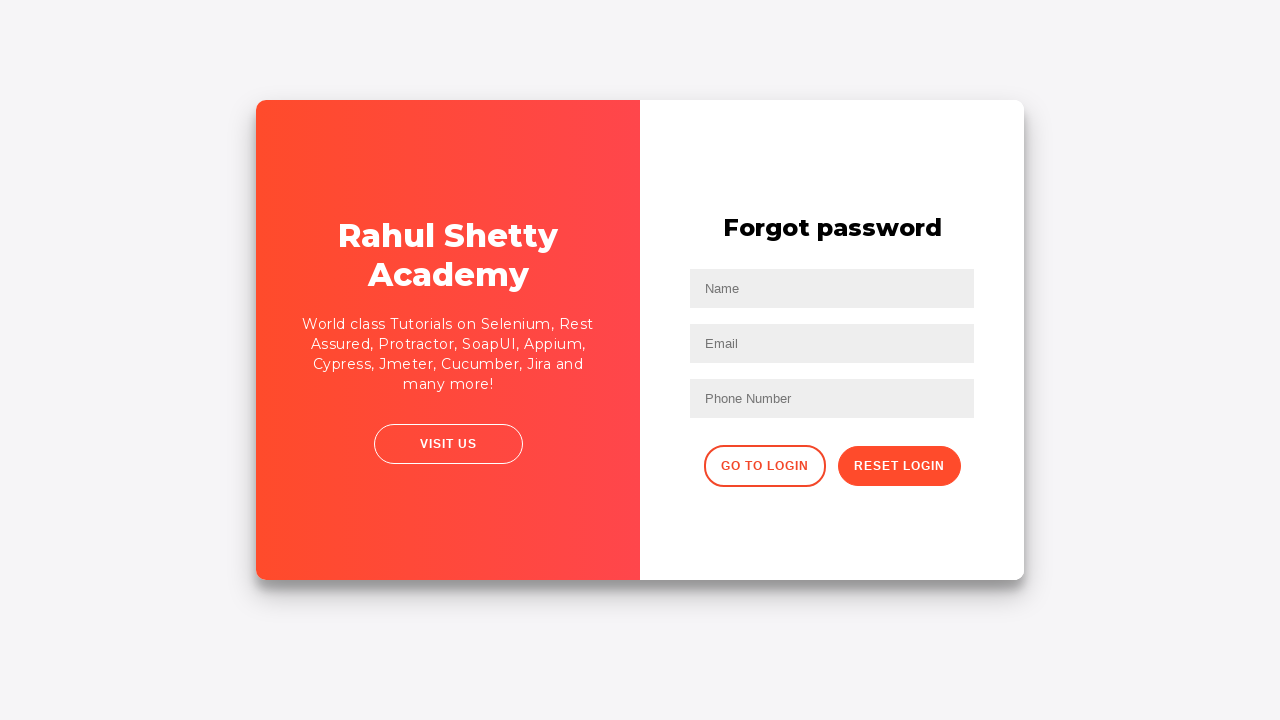

Clicked reset password button at (899, 466) on .reset-pwd-btn
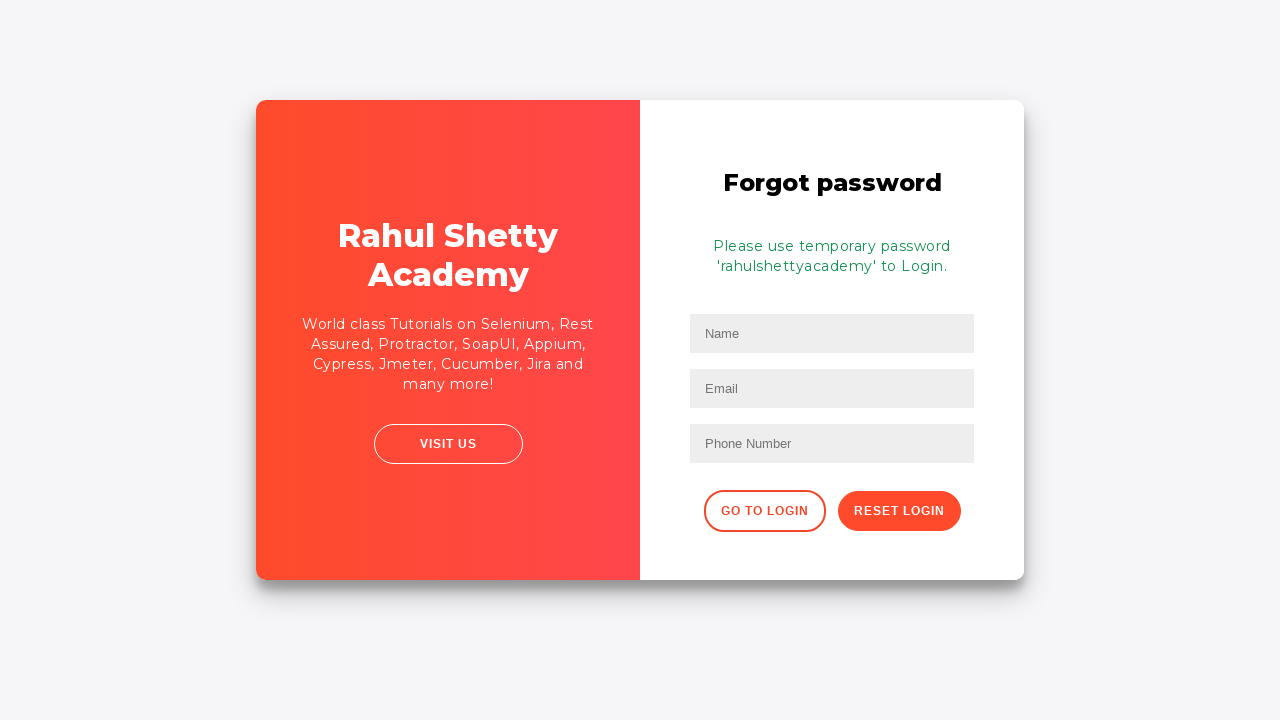

Password reset info message appeared
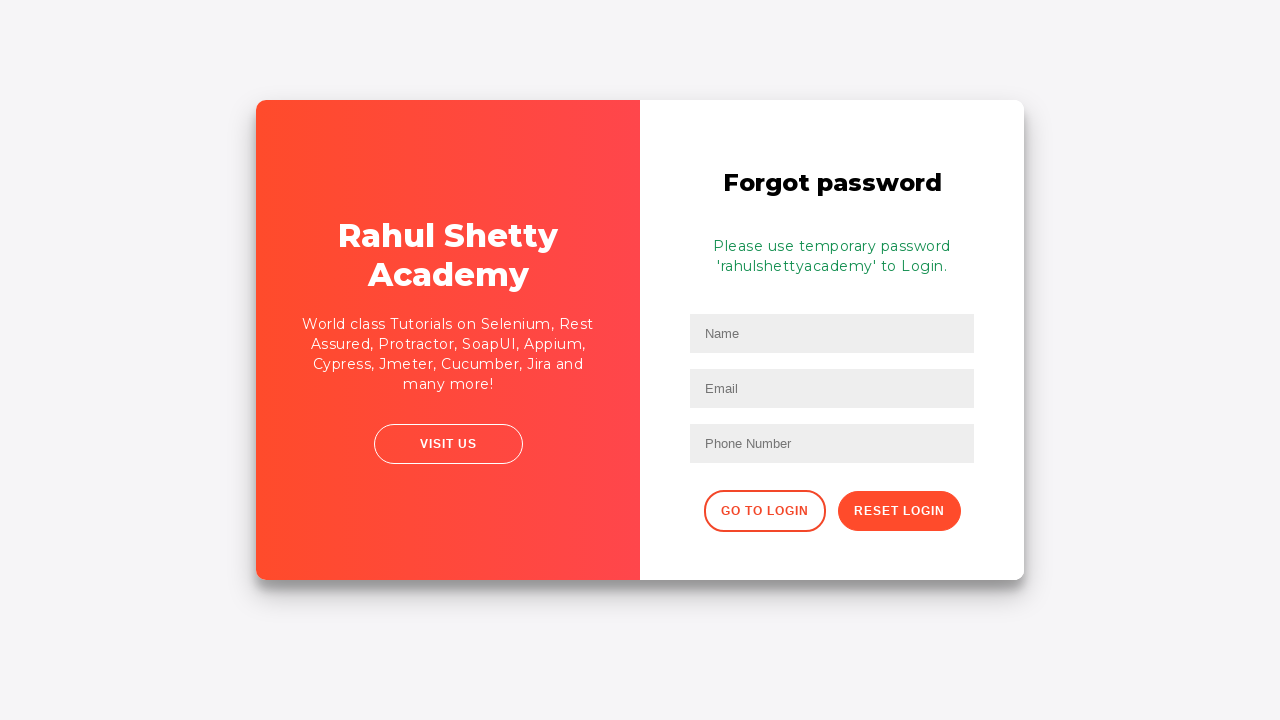

Retrieved password from info message
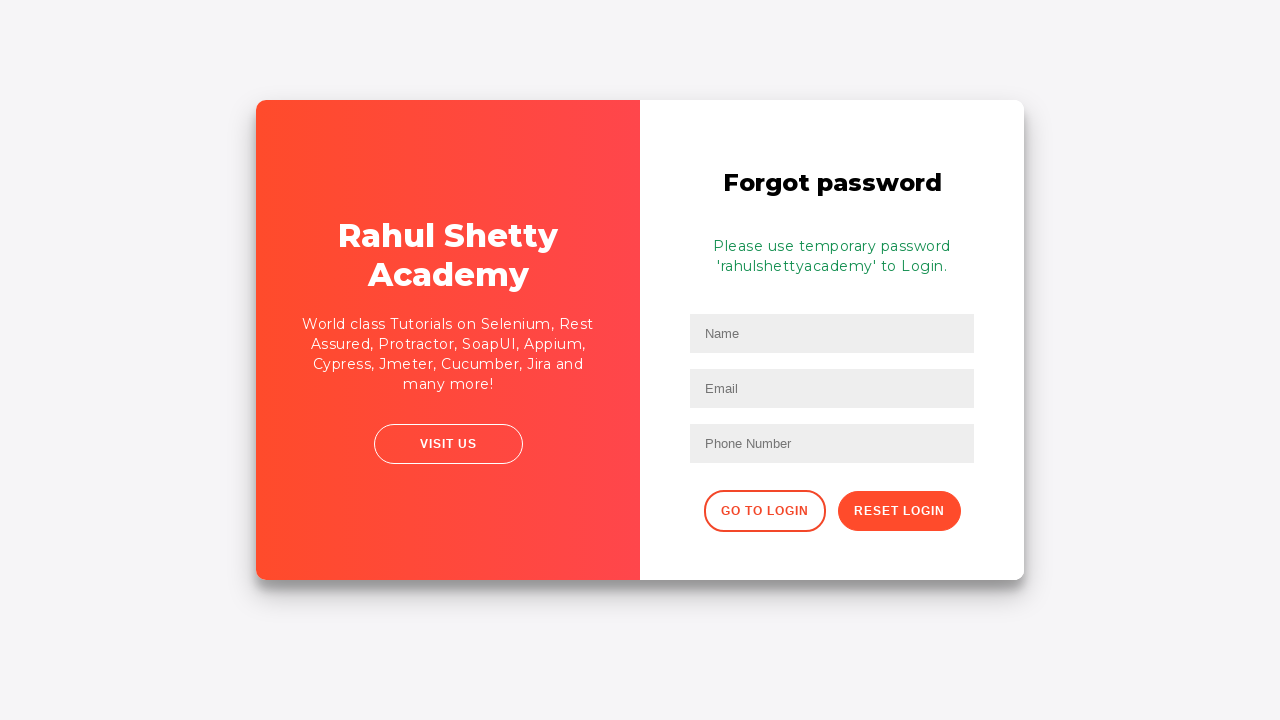

Verified info message contains password with single quotes
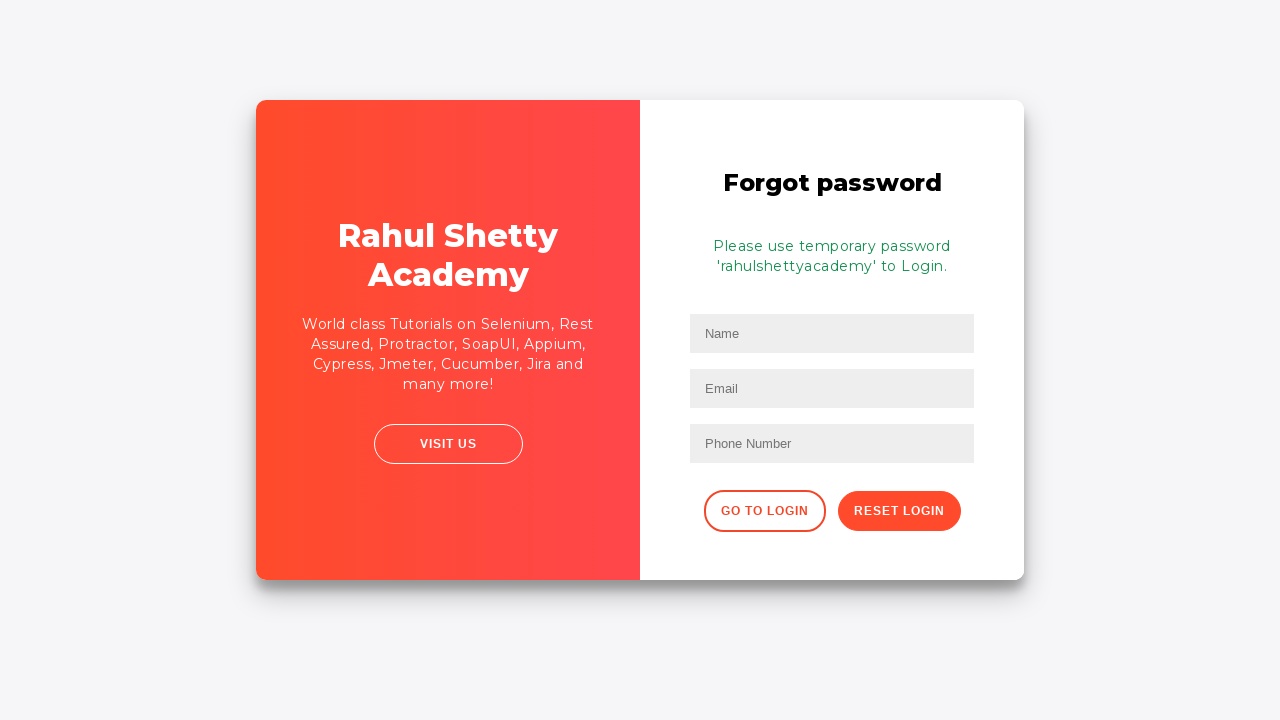

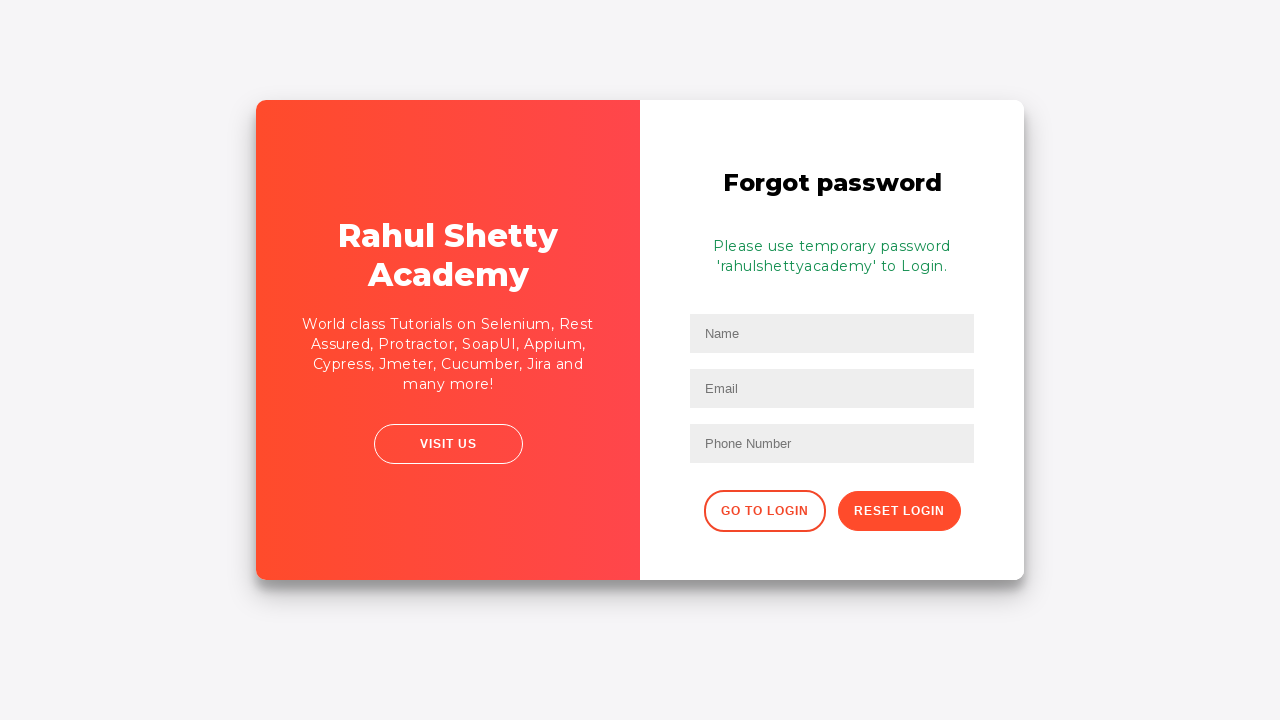